Tests table interaction by navigating to a tables demo page, verifying the table structure loads, and clicking on a column header to sort the table.

Starting URL: https://training-support.net/webelements/tables

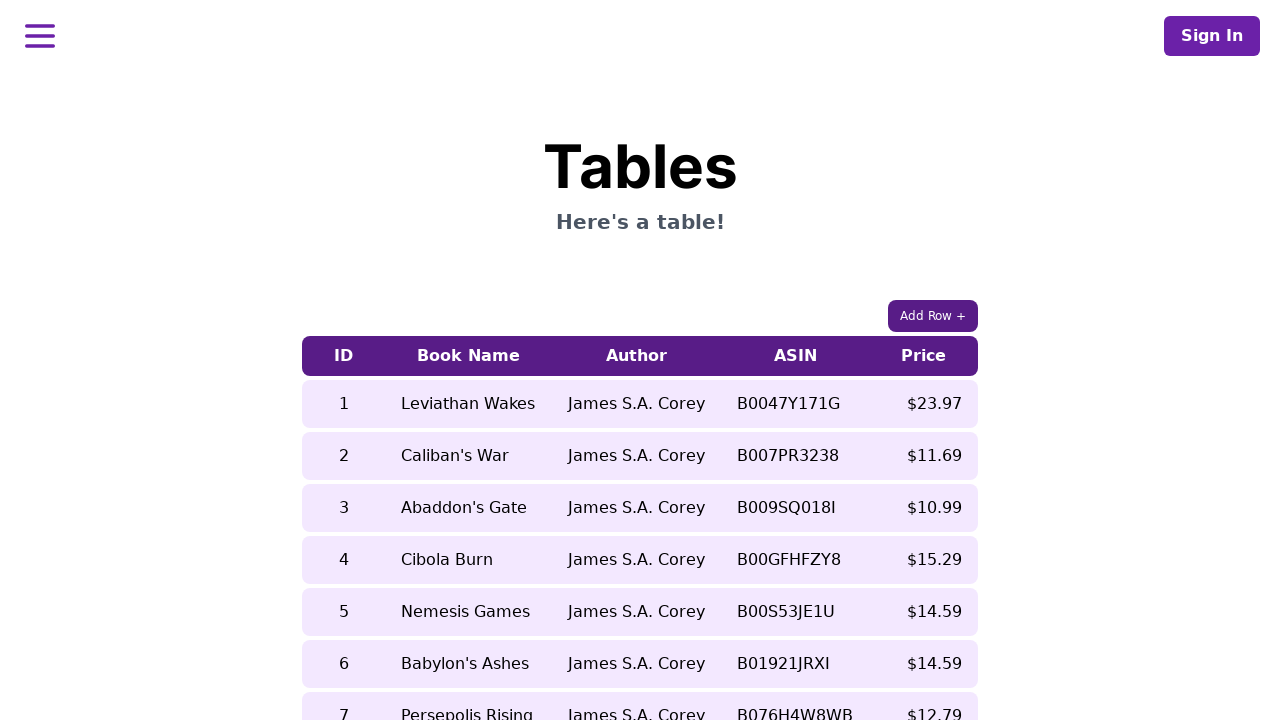

Waited for table with class 'table-auto' to load
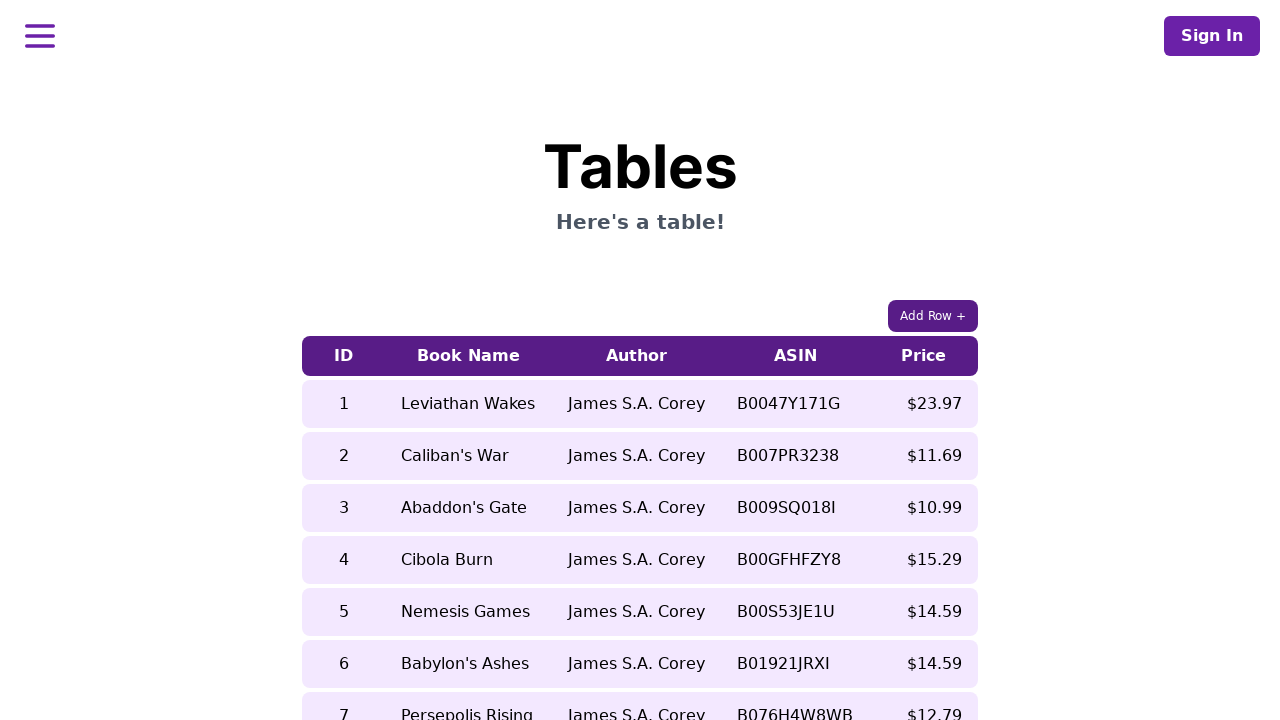

Verified table column headers are present
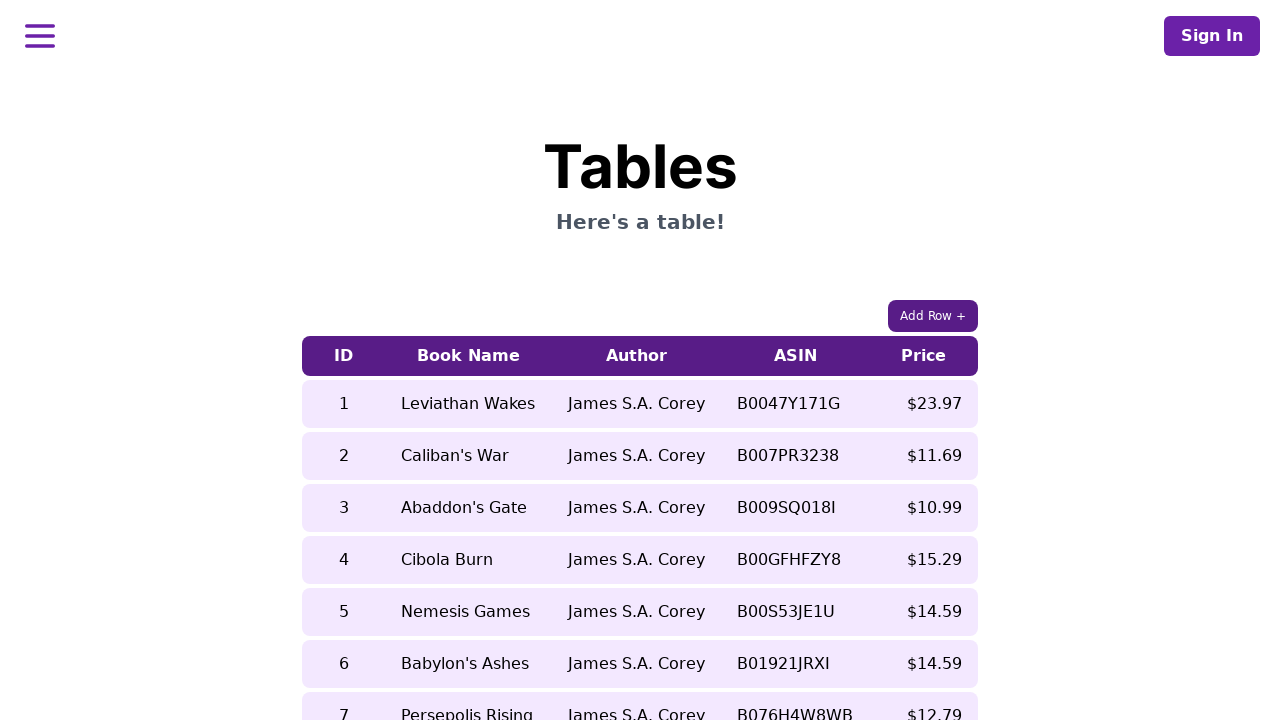

Verified table rows are present
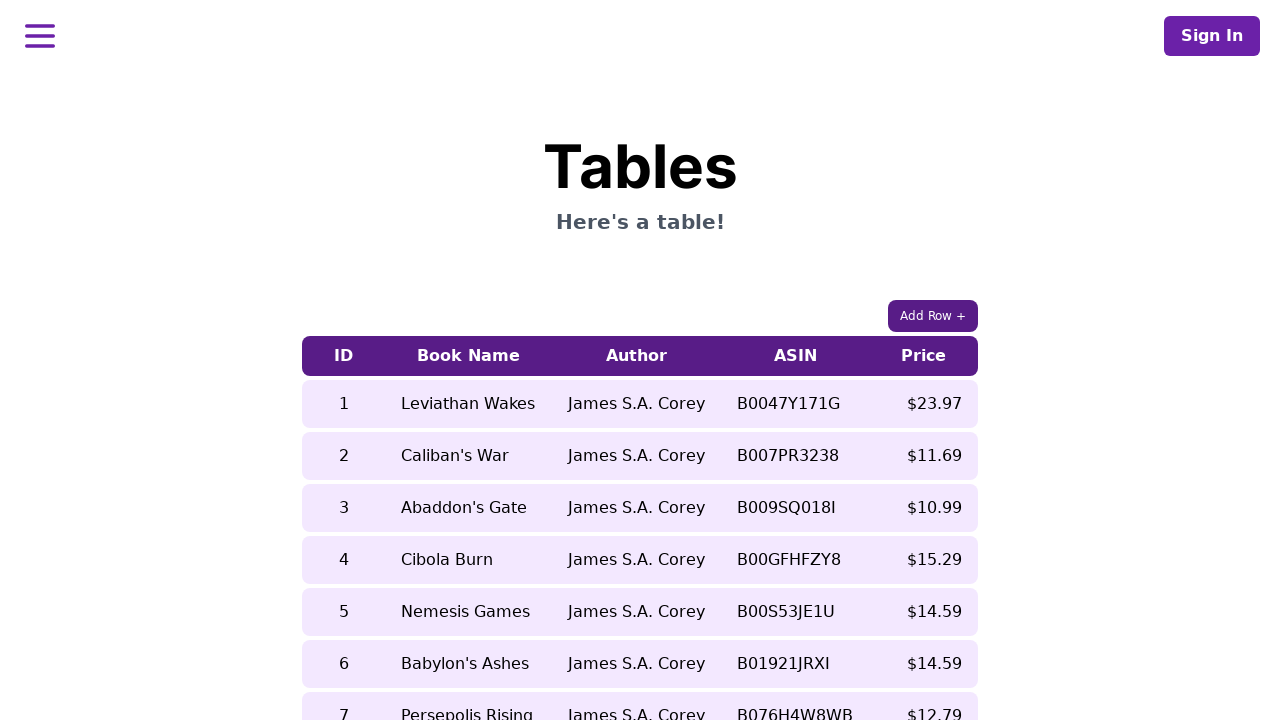

Verified specific cell exists at row 5, column 2 (book name)
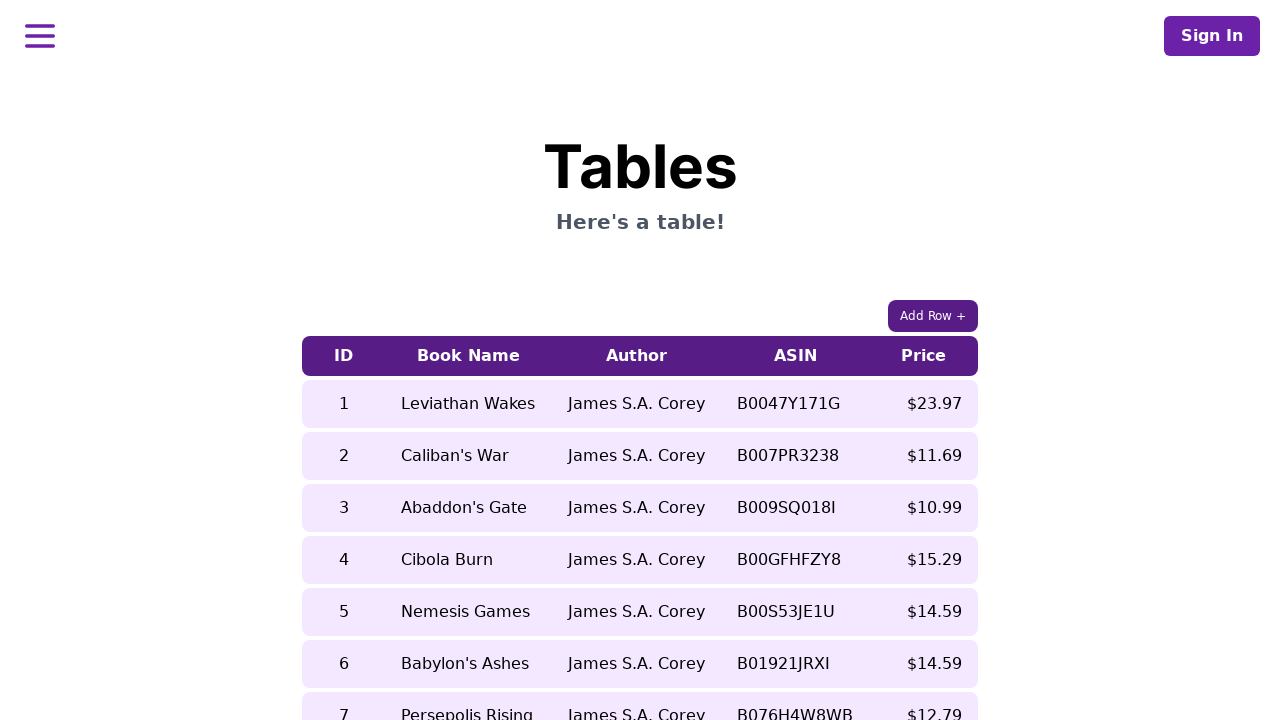

Clicked on 5th column header to sort the table at (924, 356) on xpath=//table[contains(@class, 'table-auto')]/thead/tr/th[5]
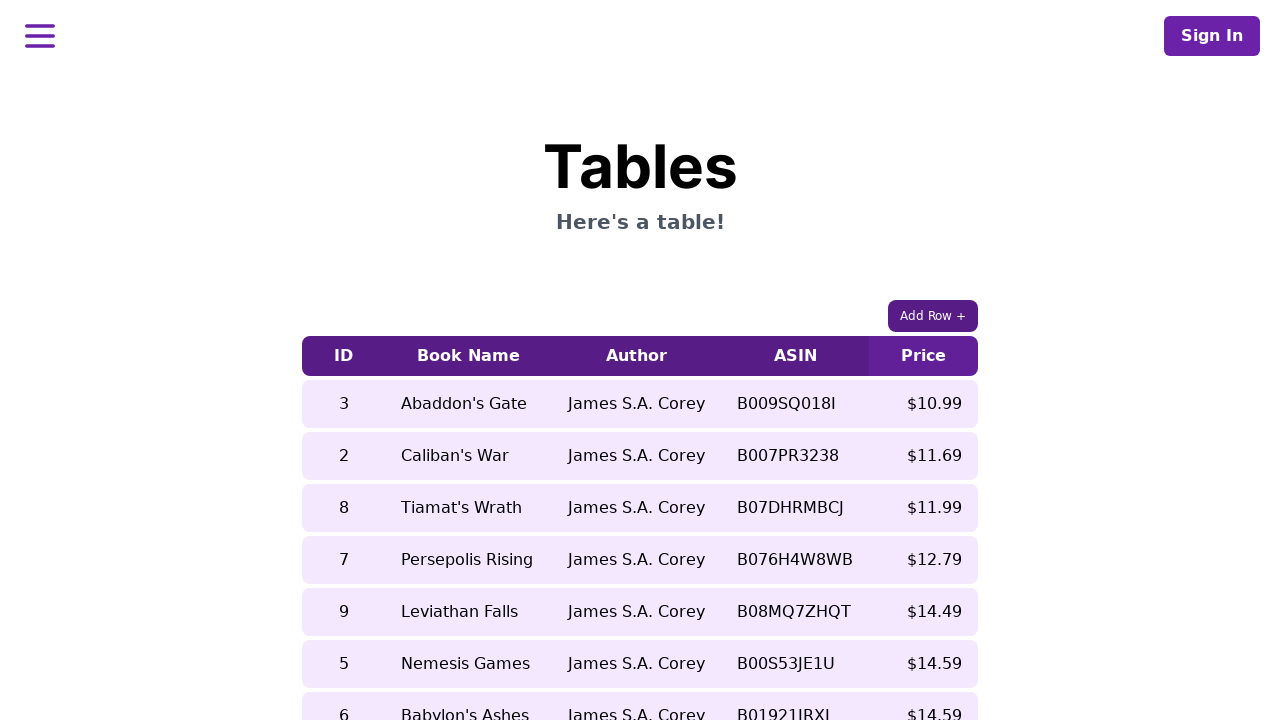

Waited for table to update after sorting
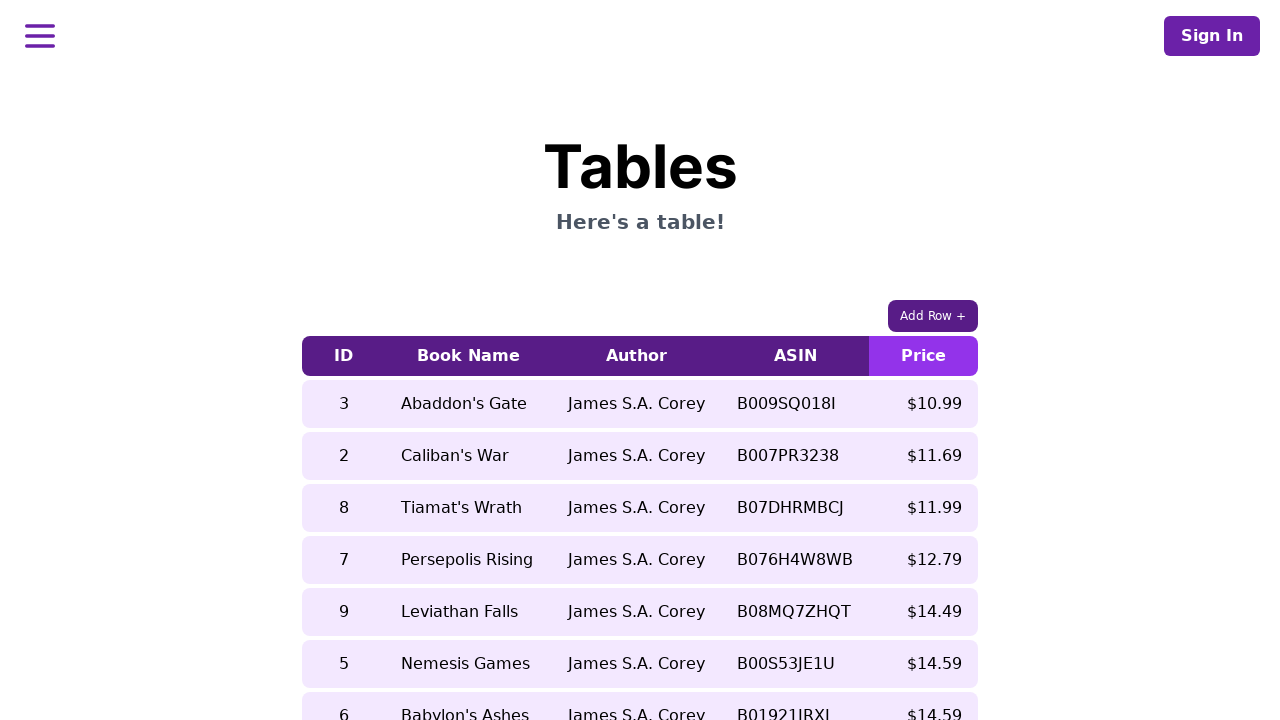

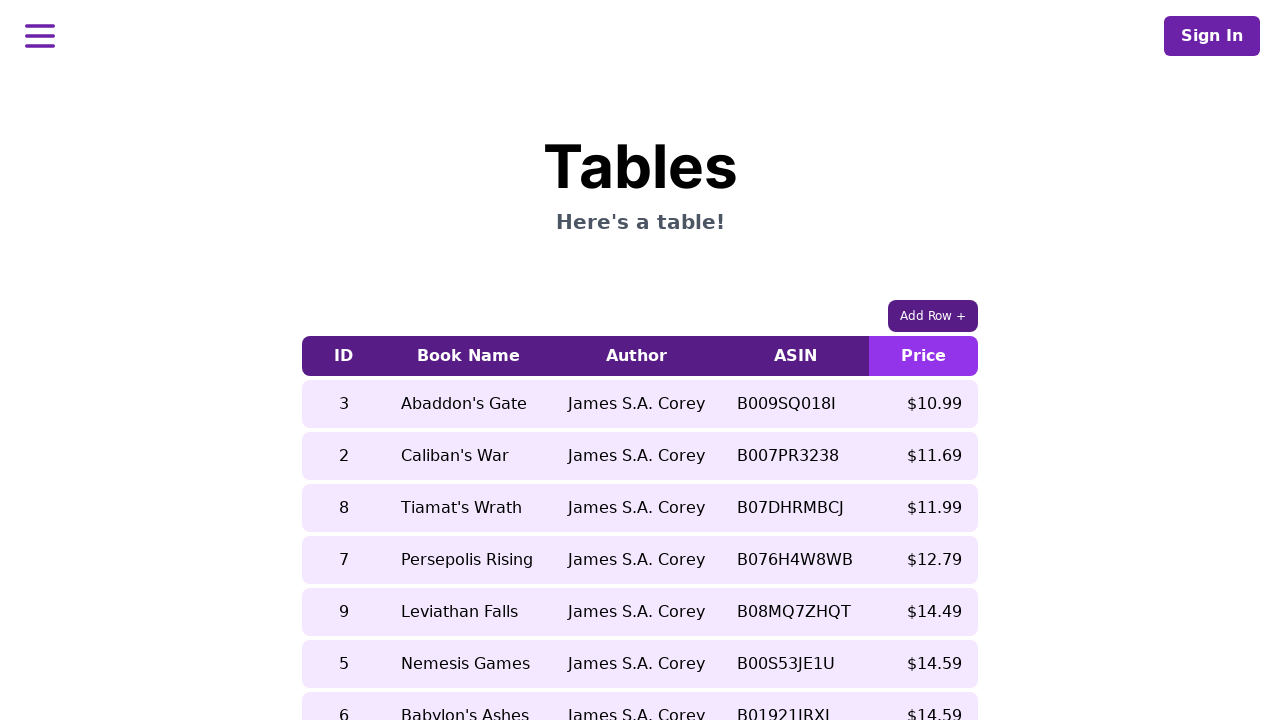